Tests selecting radio button 2 and verifying it is selected

Starting URL: https://rahulshettyacademy.com/AutomationPractice/

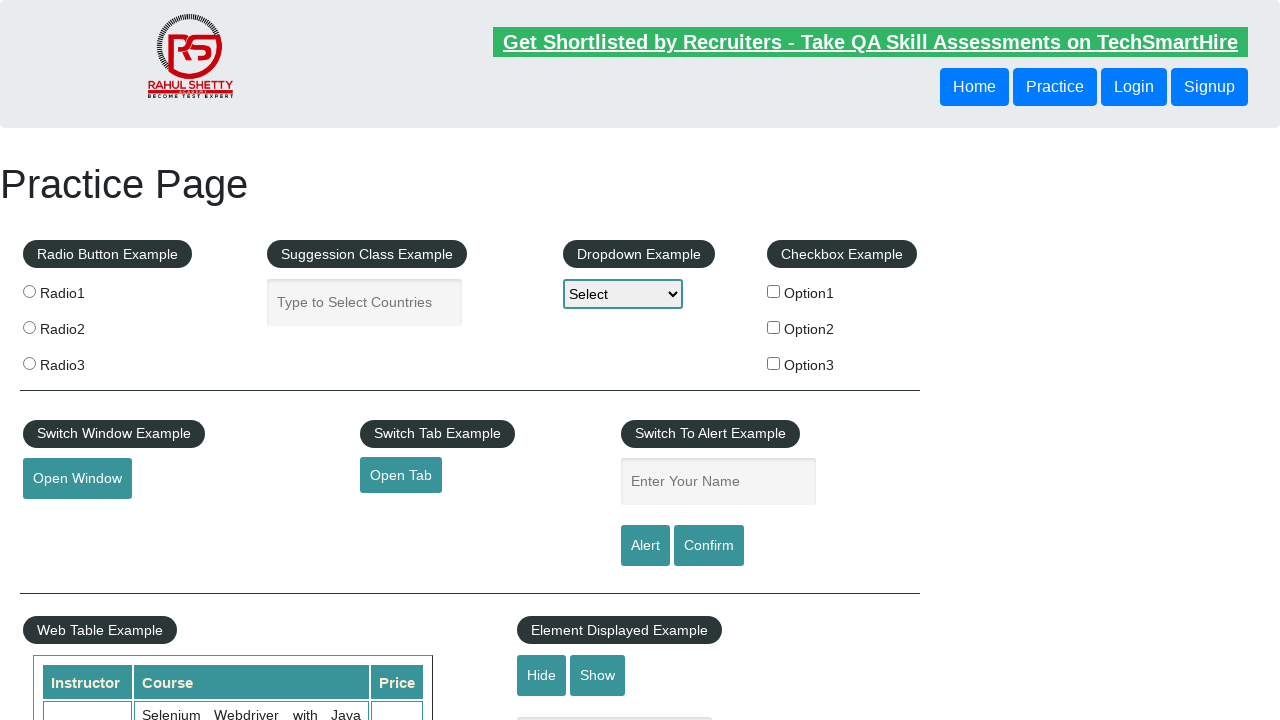

Navigated to AutomationPractice page
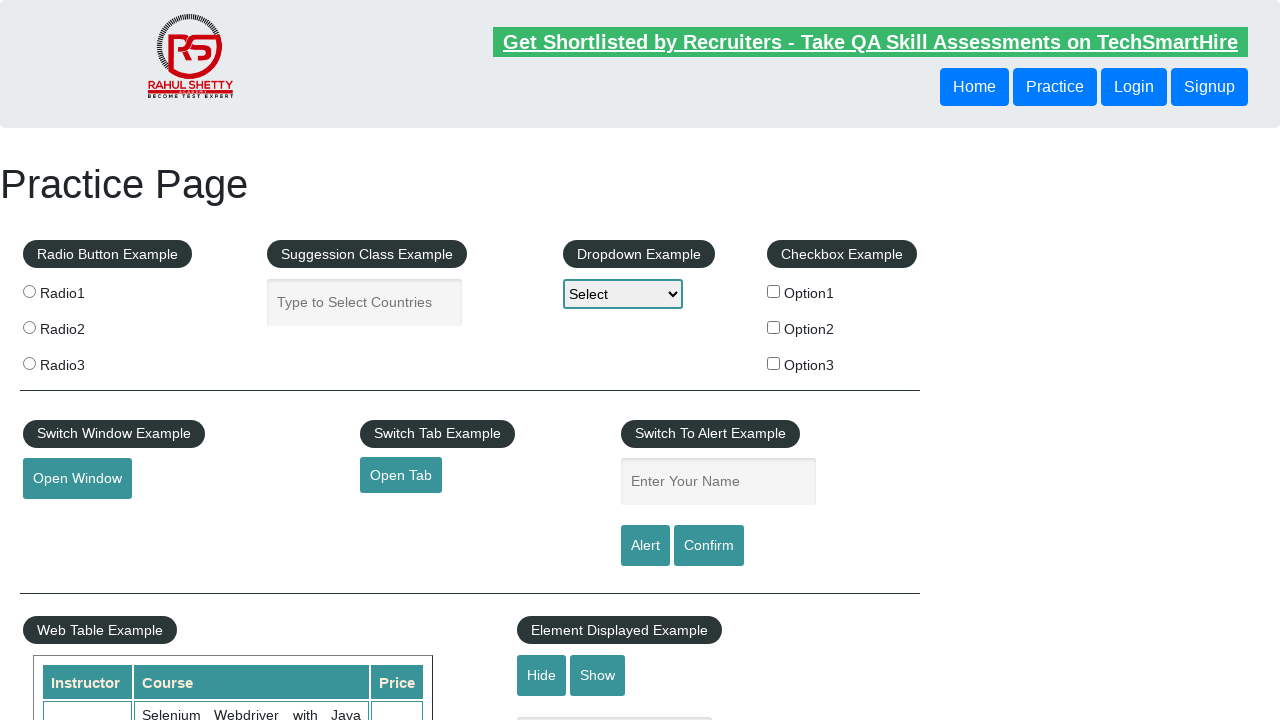

Clicked radio button 2 at (29, 327) on input[value='radio2']
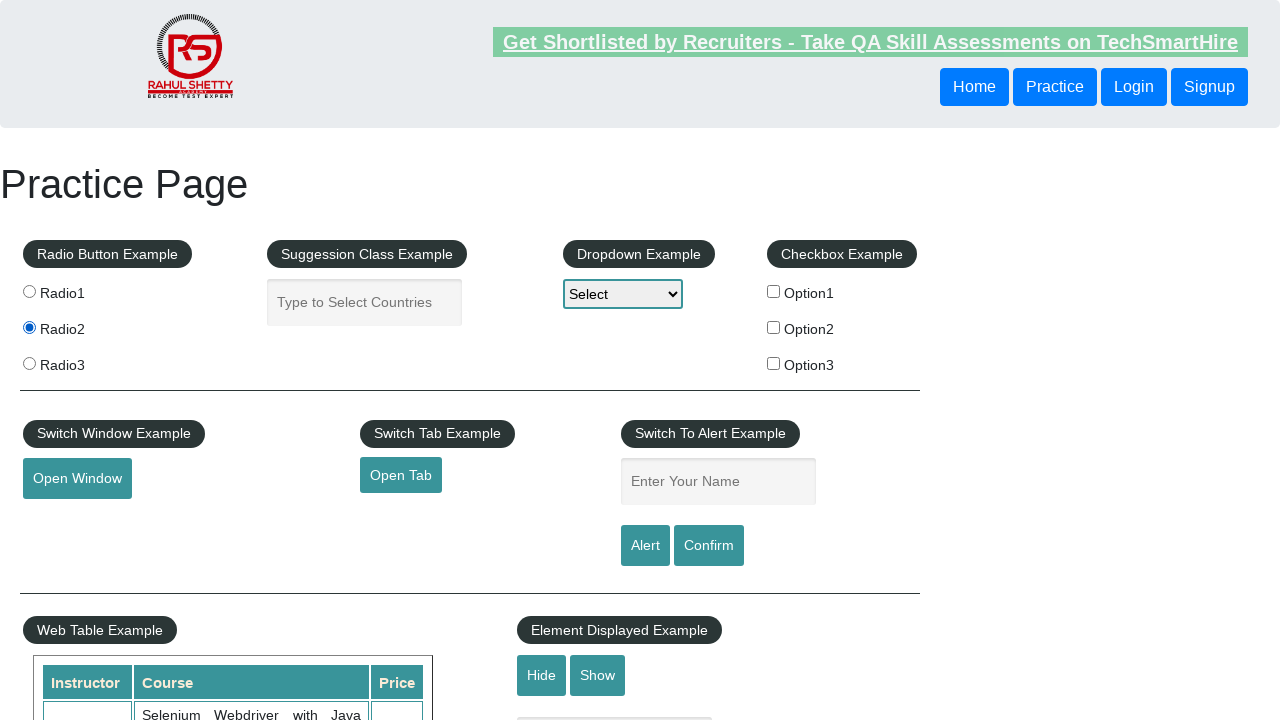

Verified radio button 2 is selected: True
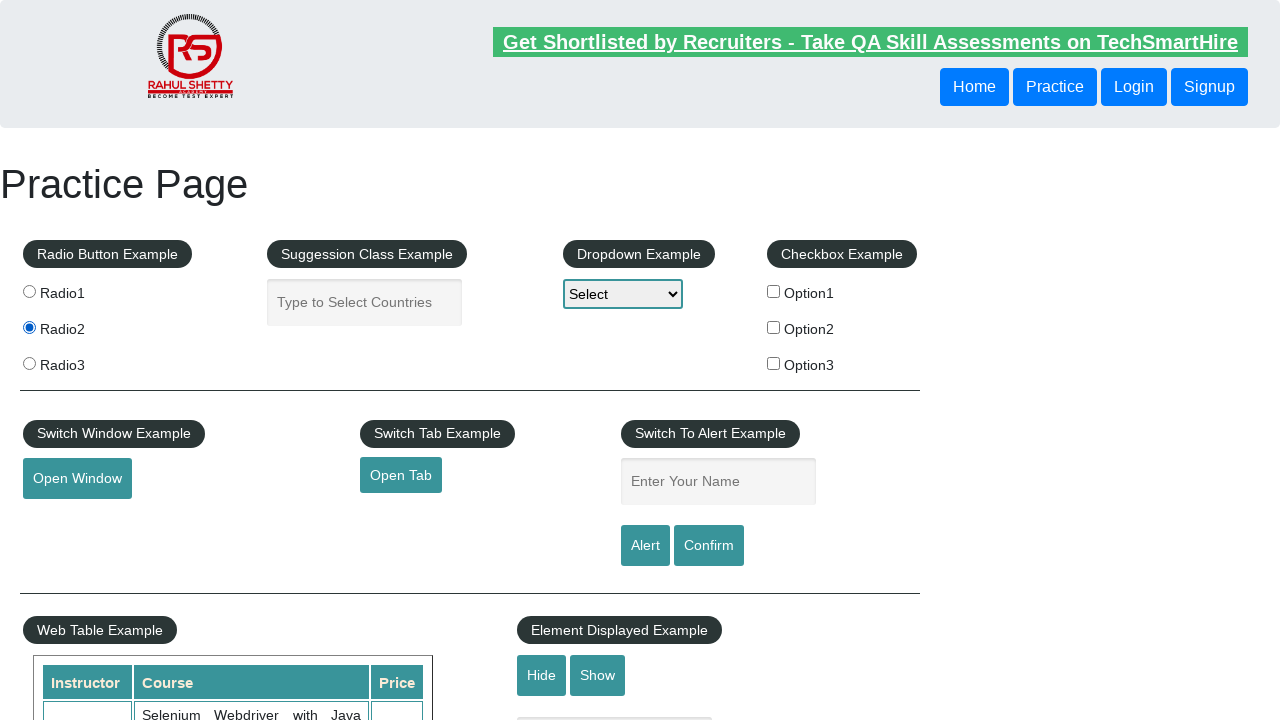

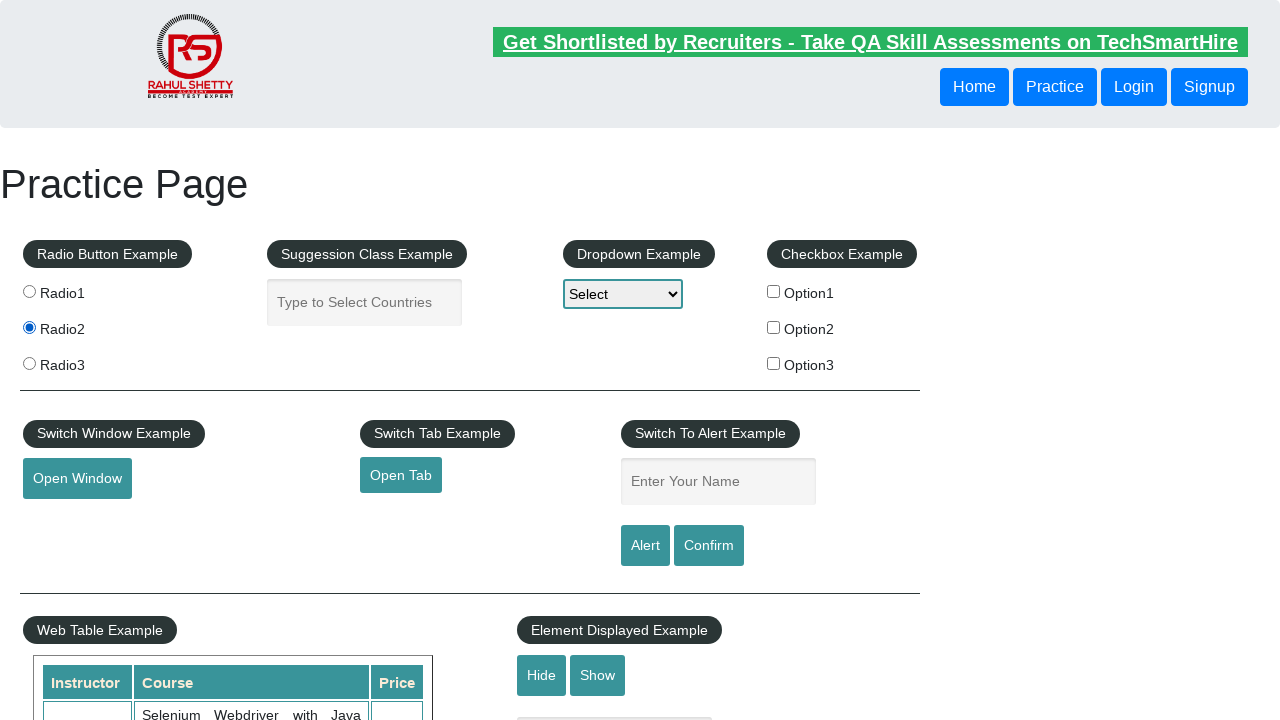